Tests registration form without Email field and verifies error alert message

Starting URL: http://automationbykrishna.com/#

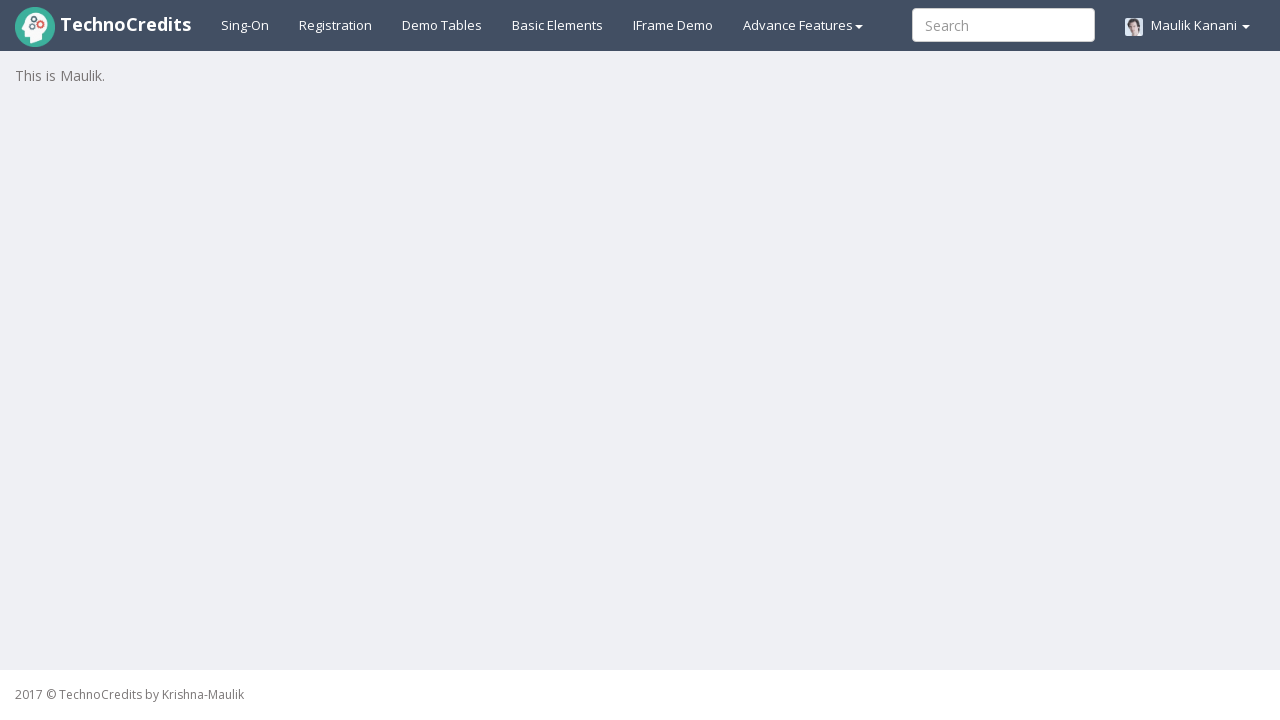

Clicked registration link at (336, 25) on xpath=//a[@id='registration2']
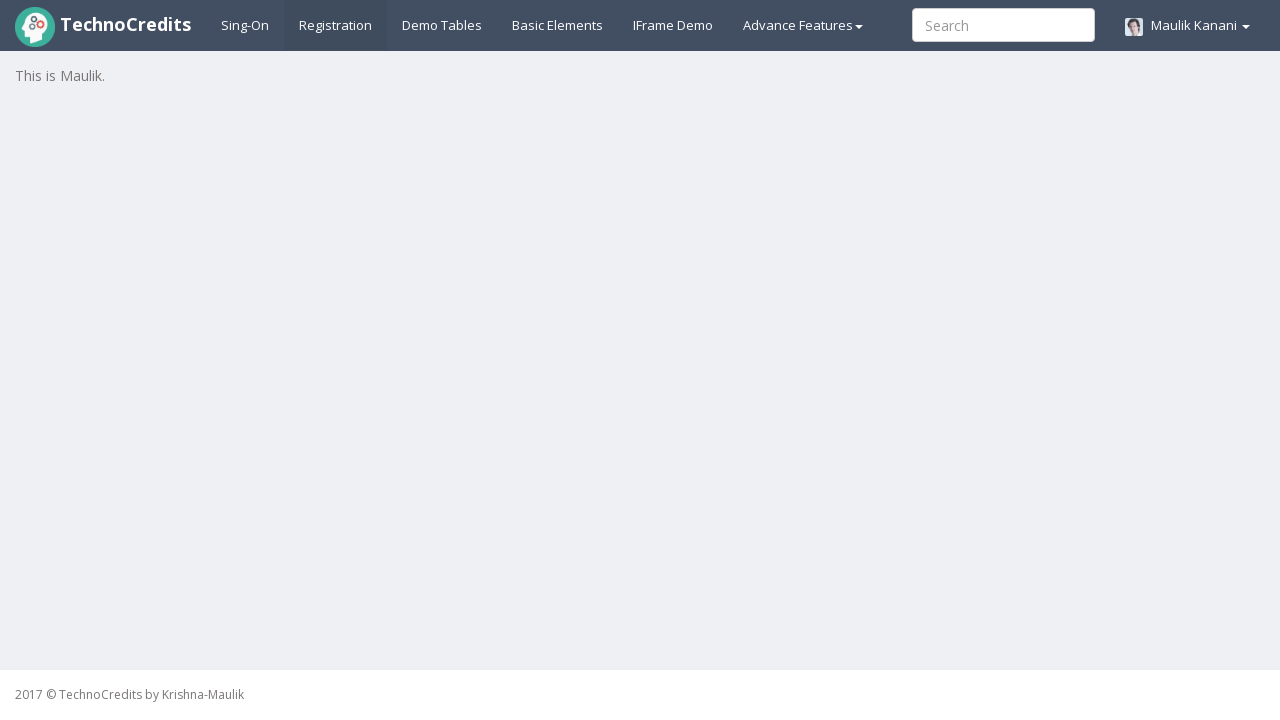

Registration form loaded and Full Name field is visible
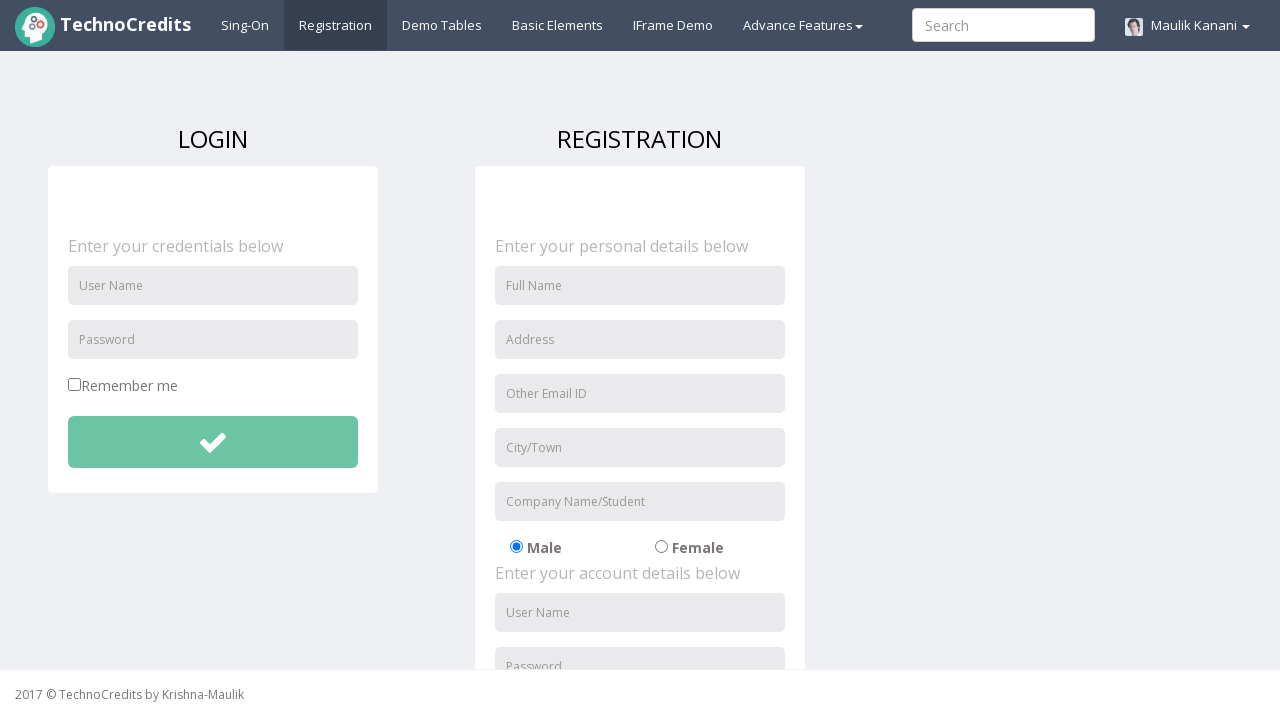

Filled Full Name field with 'Michael Davis' on //input[@placeholder='Full Name']
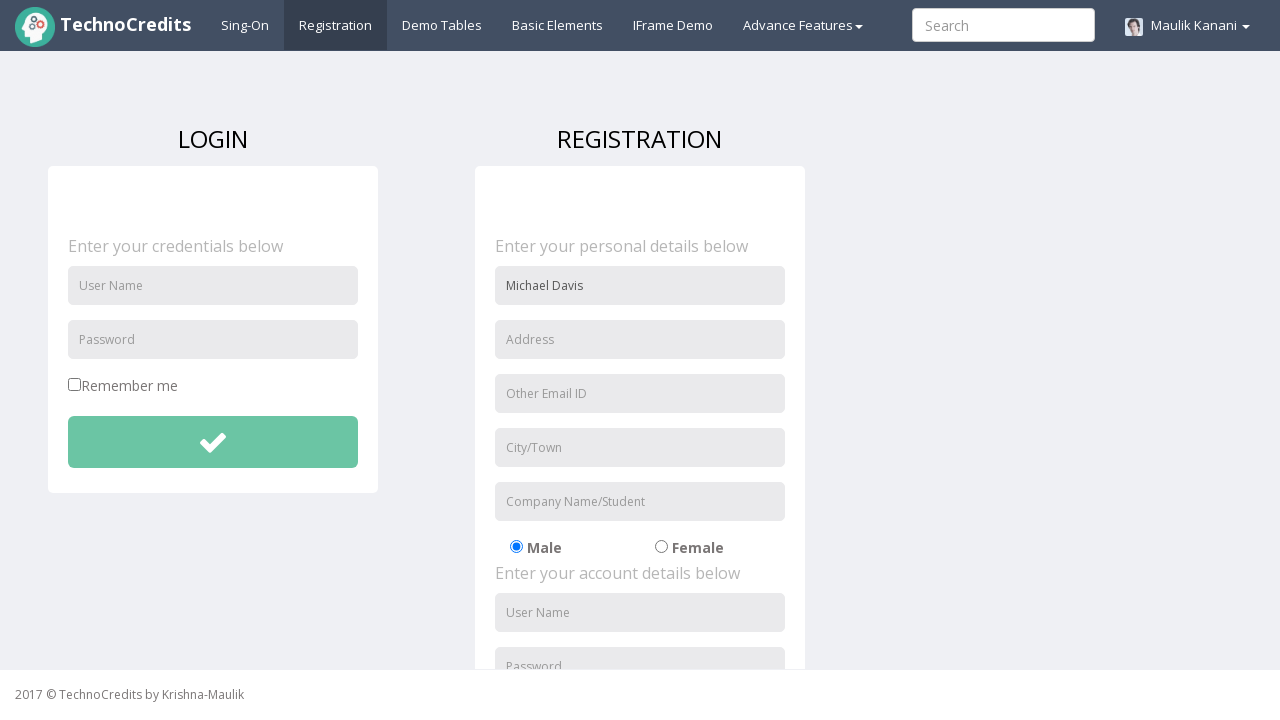

Filled Address field with '789 Elm Street' on //input[@placeholder='Address']
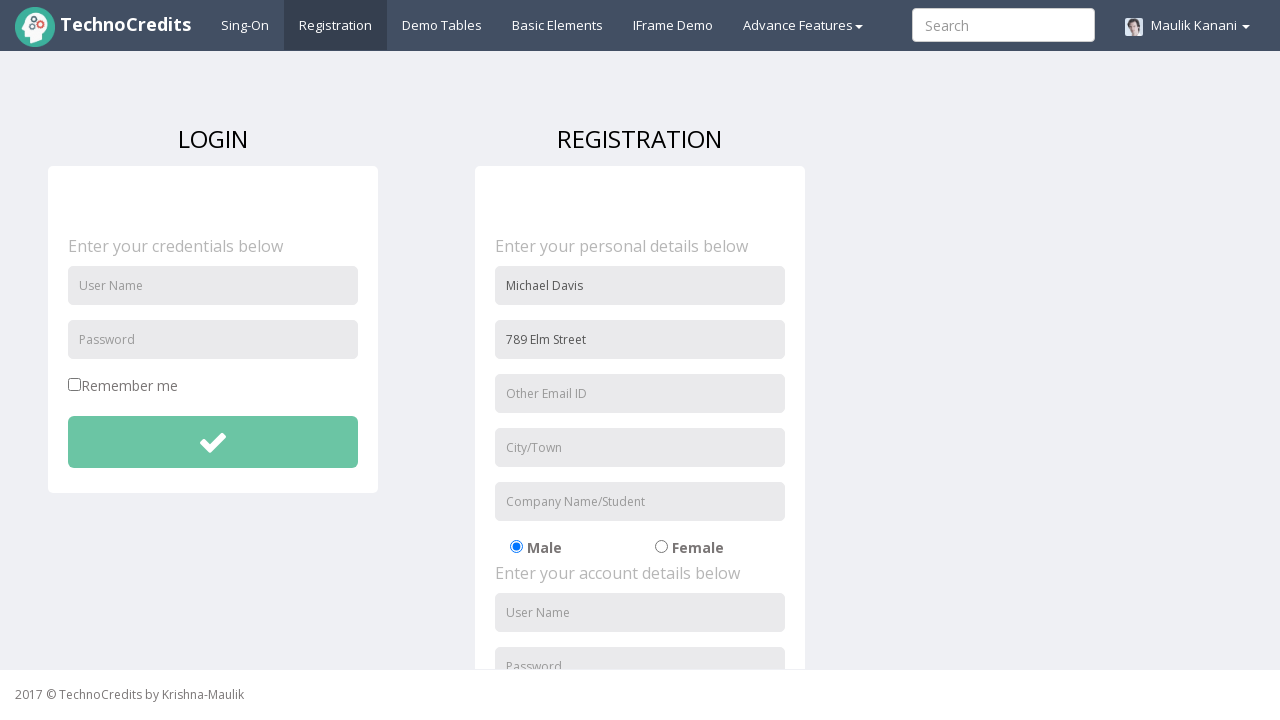

Filled City/Town field with 'Houston' (Email field intentionally skipped) on //input[@placeholder='City/Town']
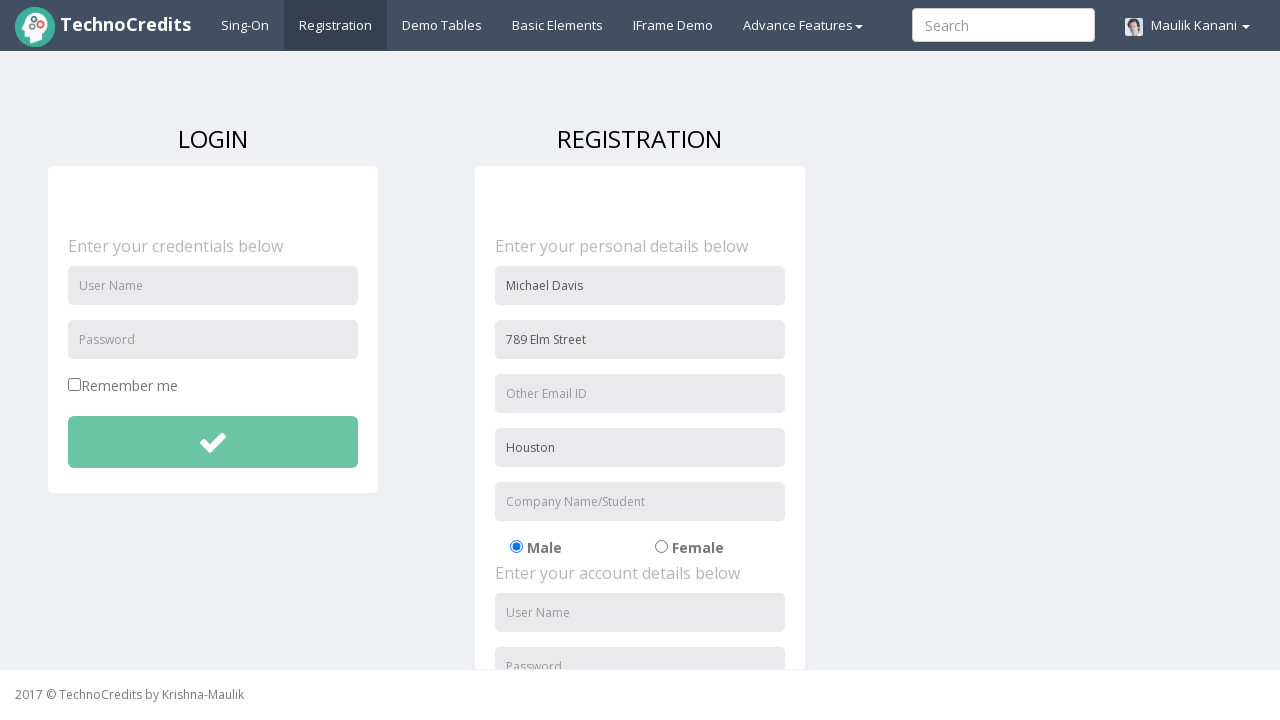

Filled Company Name/Student field with 'GlobalTech' on //input[@placeholder='Company Name/Student']
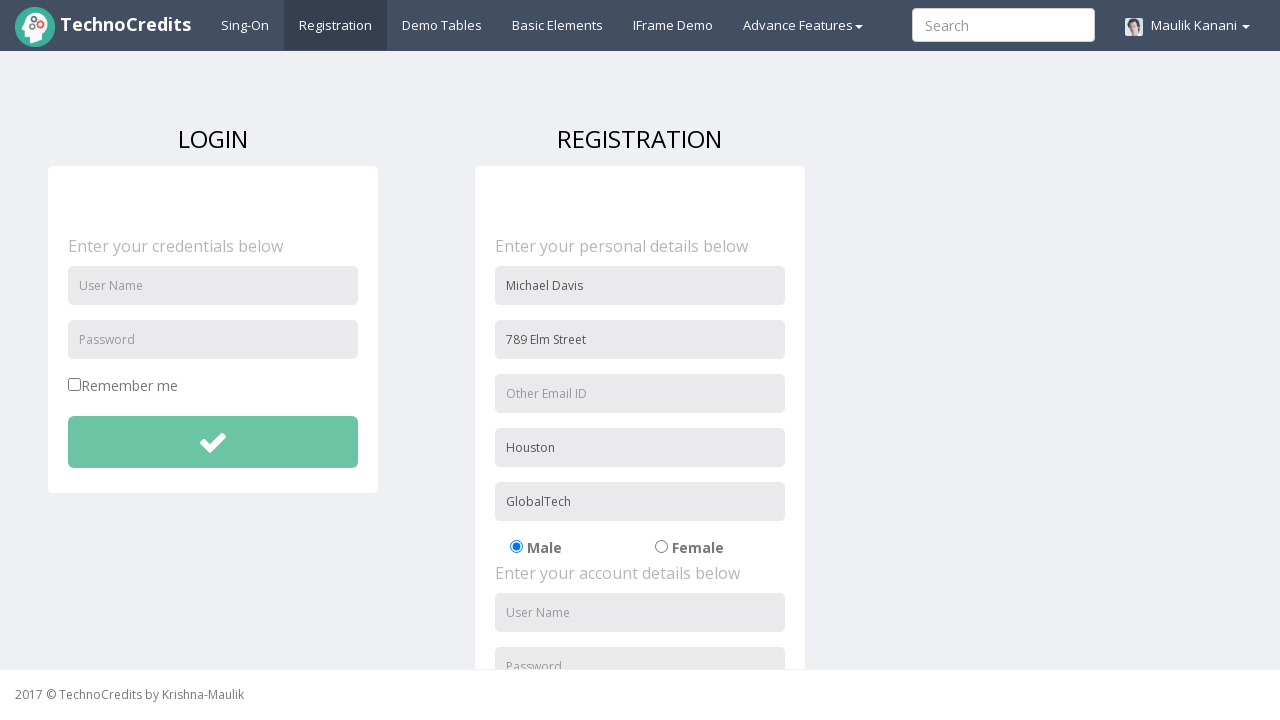

Selected radio button option at (661, 547) on xpath=//label/input[@id='radio-02']
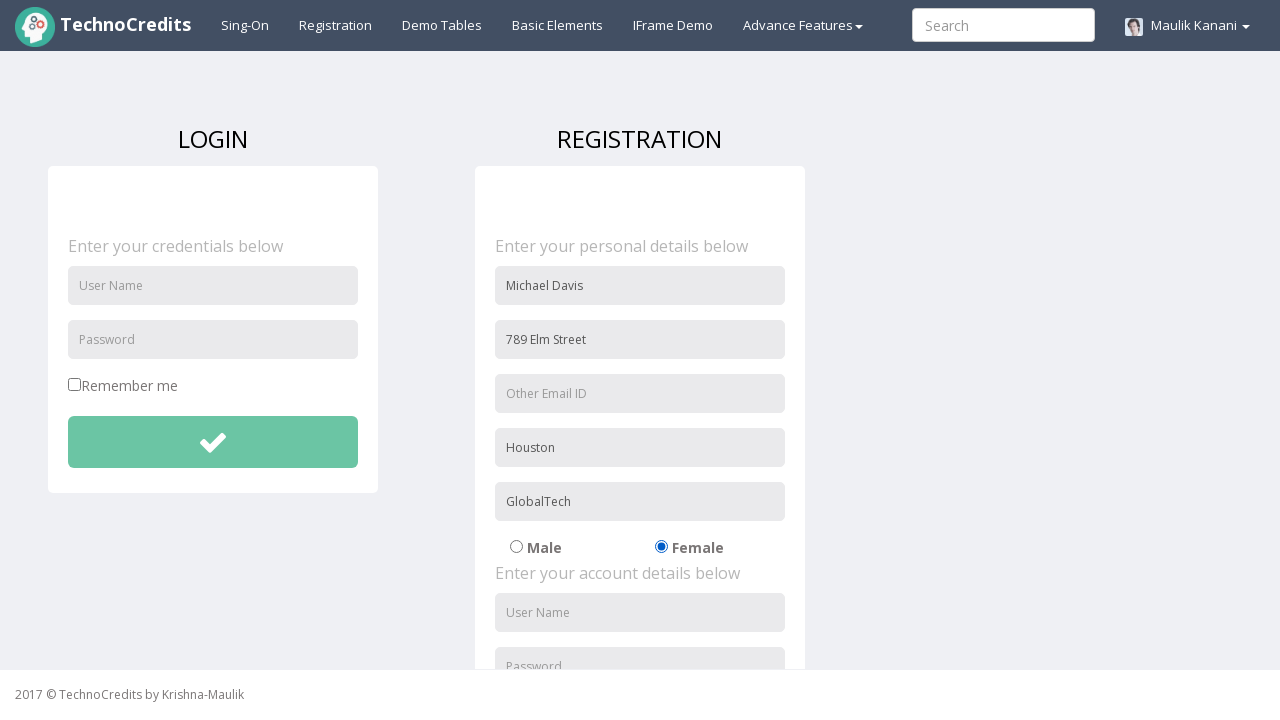

Filled Username field with 'michaeldavis' on //input[@id='usernameReg']
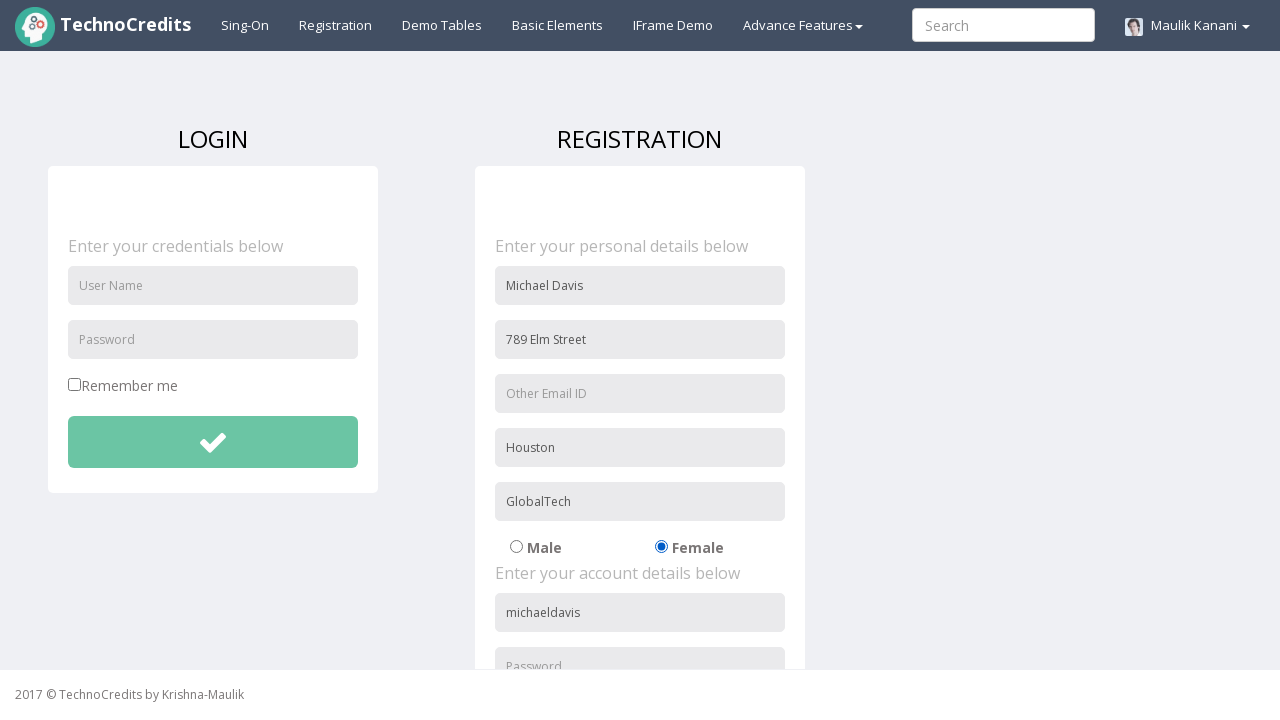

Filled Password field with 'mypass123' on //input[@id='passwordReg']
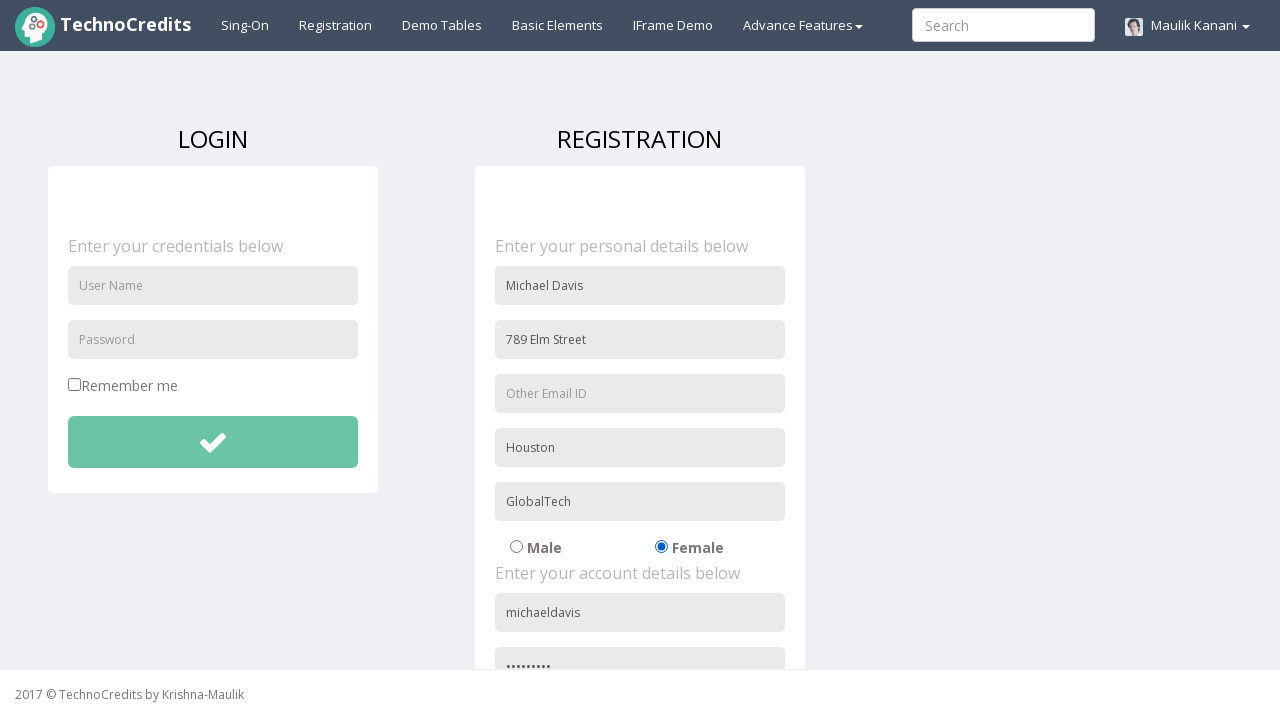

Filled Re-password field with 'mypass123' on //input[@id='repasswordReg']
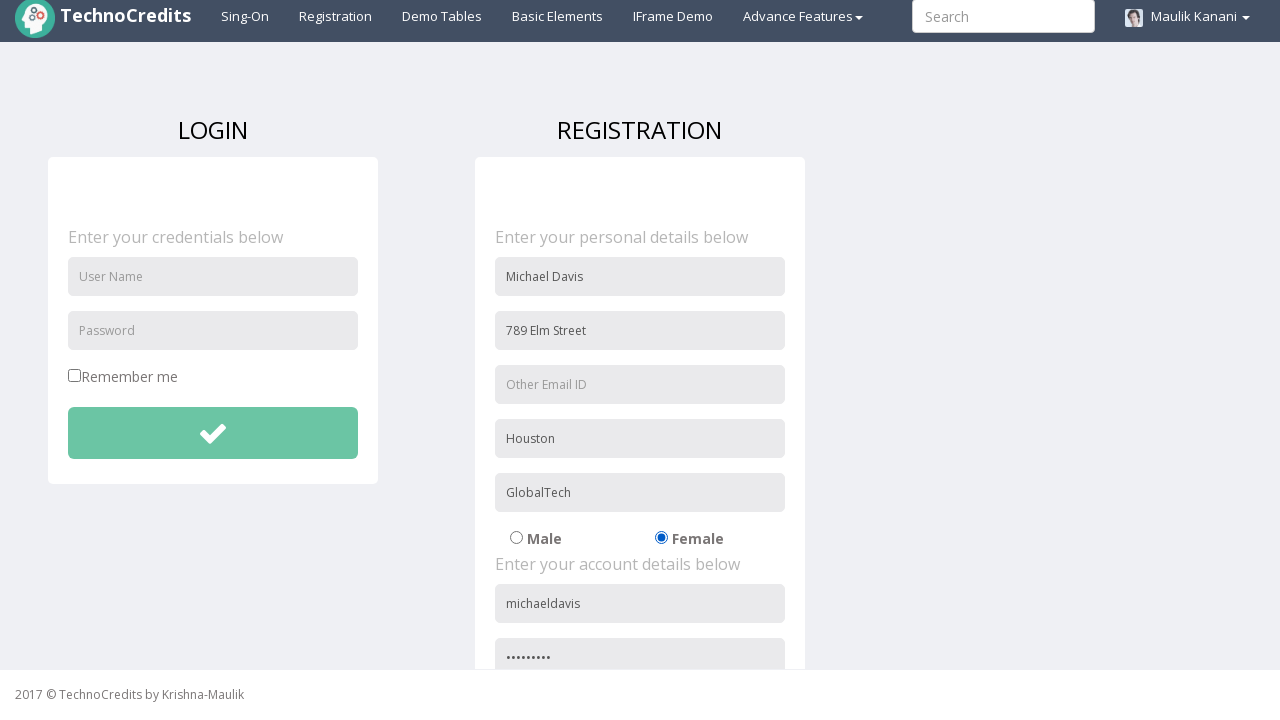

Checked the signup agreement checkbox at (481, 601) on xpath=//input[@id='signupAgreement']
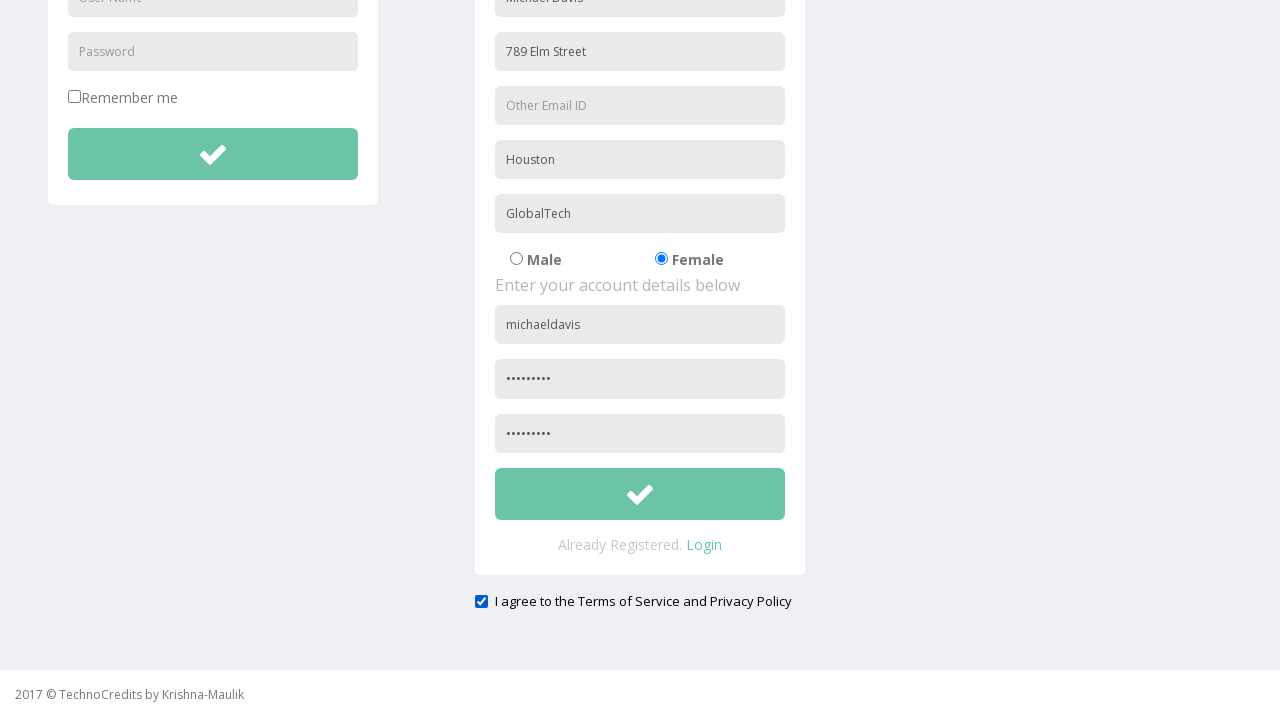

Clicked submit button to register at (640, 494) on xpath=//button[@id='btnsubmitsignUp']
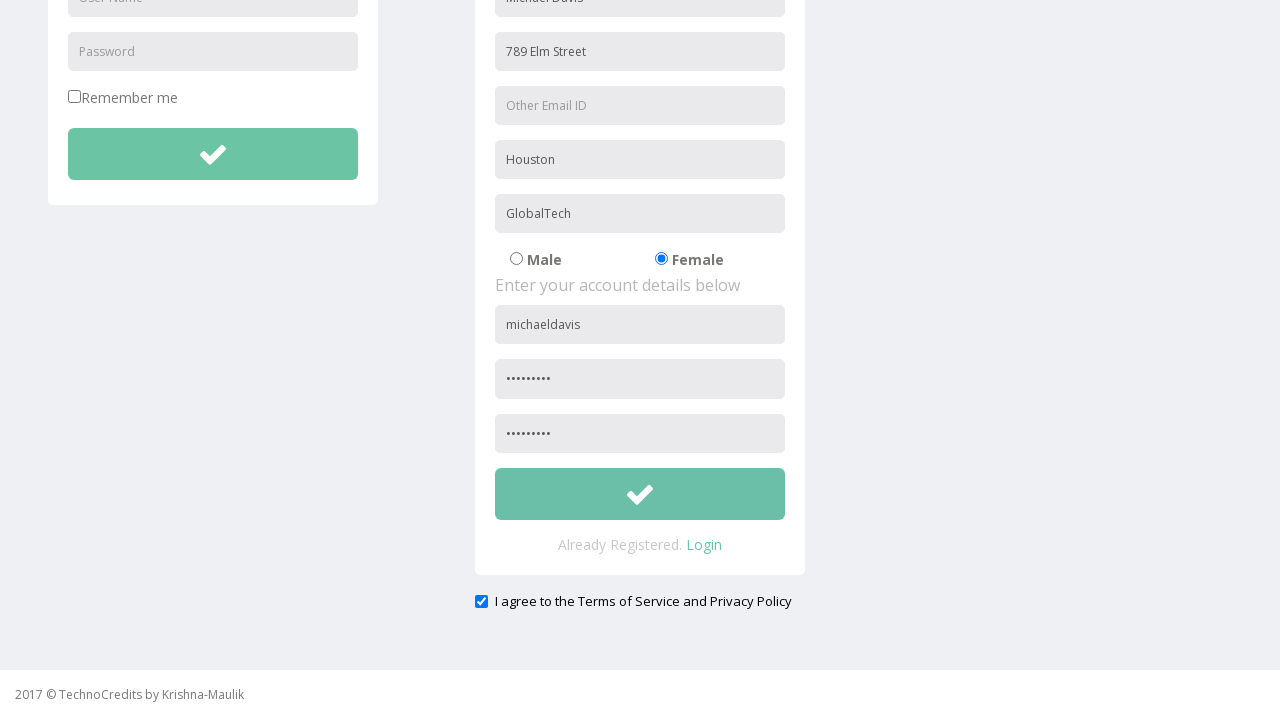

Error alert message displayed and accepted - registration failed due to missing Email field
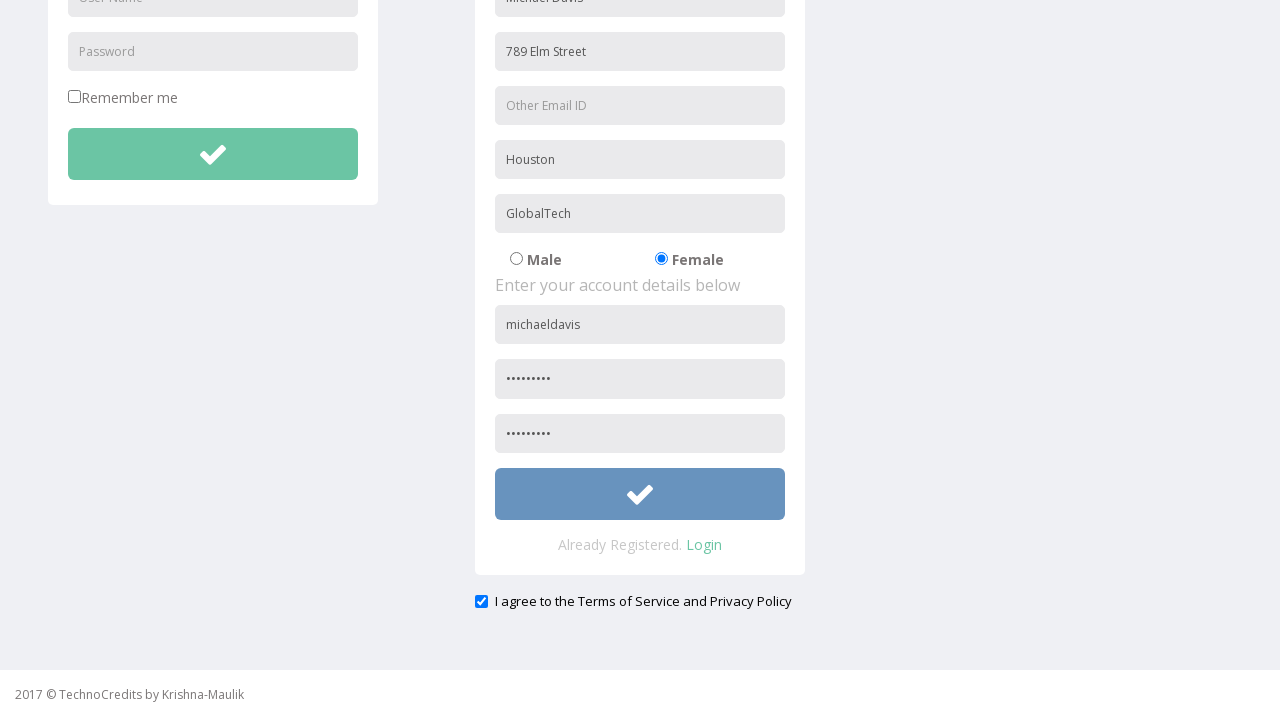

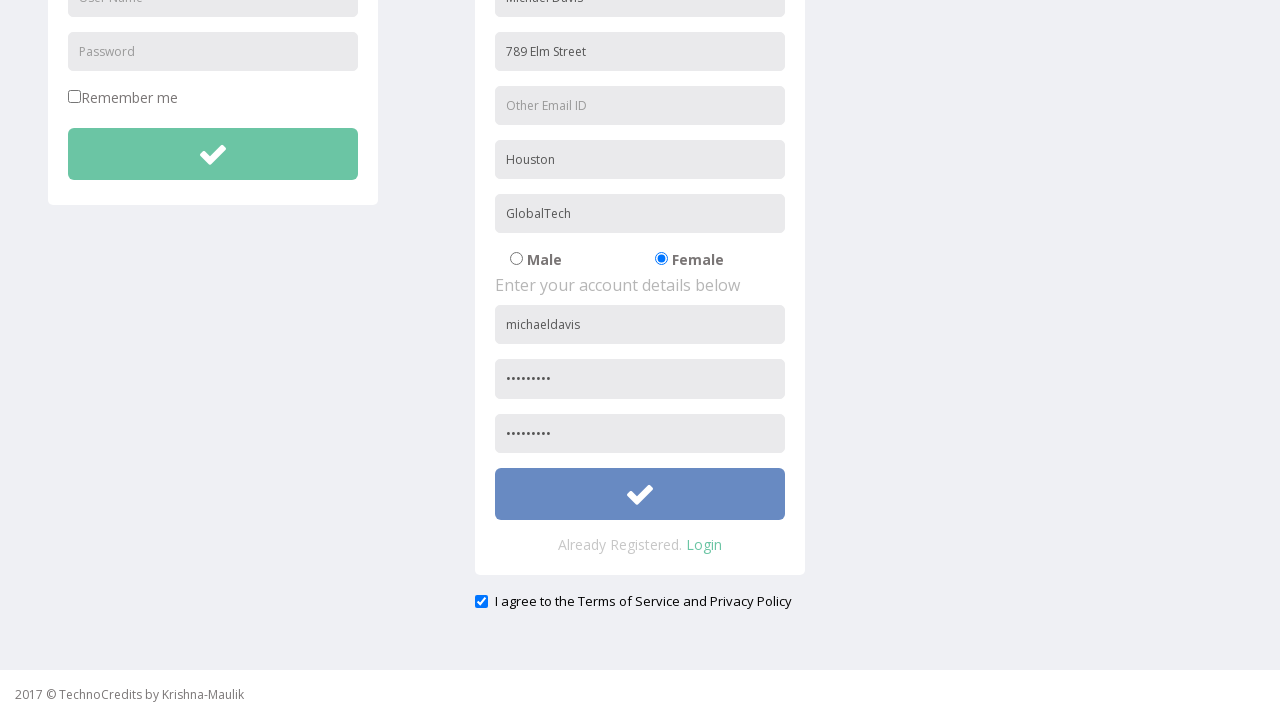